Tests a registration form by filling in first name, last name, and email fields, then submitting the form and verifying successful registration message

Starting URL: http://suninjuly.github.io/registration1.html

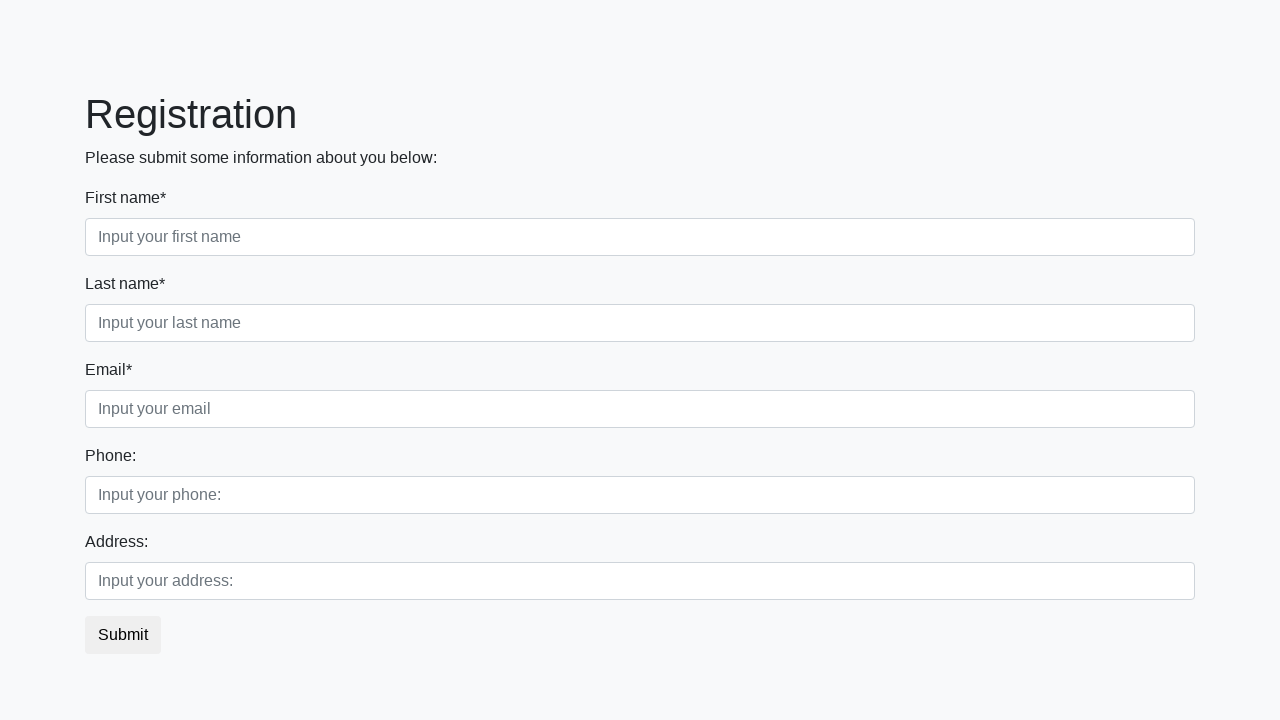

Filled first name field with 'Maria' on .first
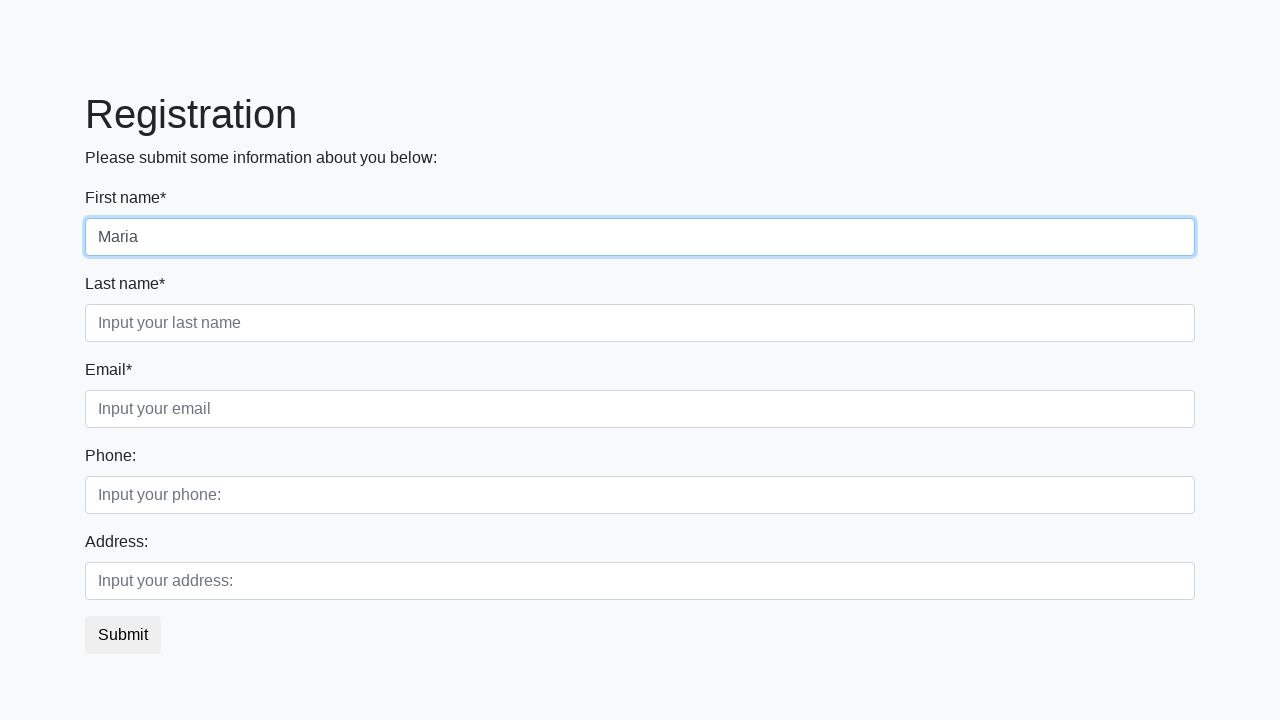

Filled last name field with 'Johnson' on .second
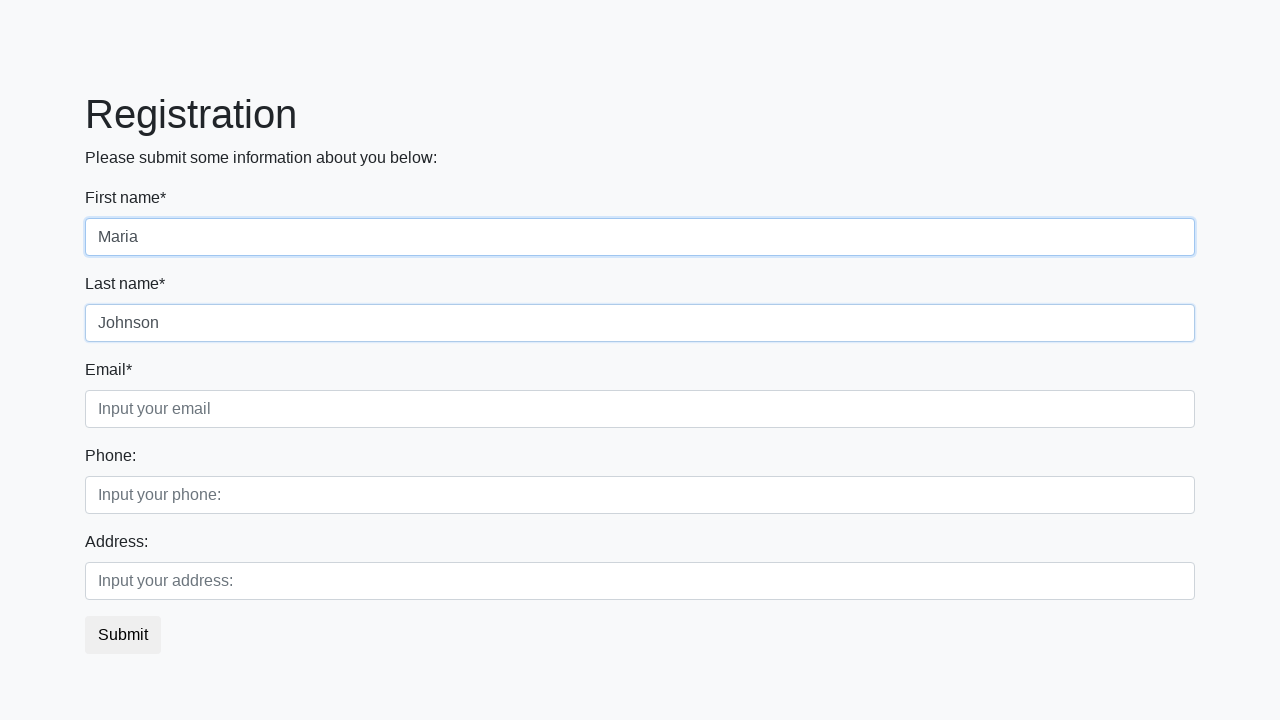

Filled email field with 'test.user@example.com' on .third
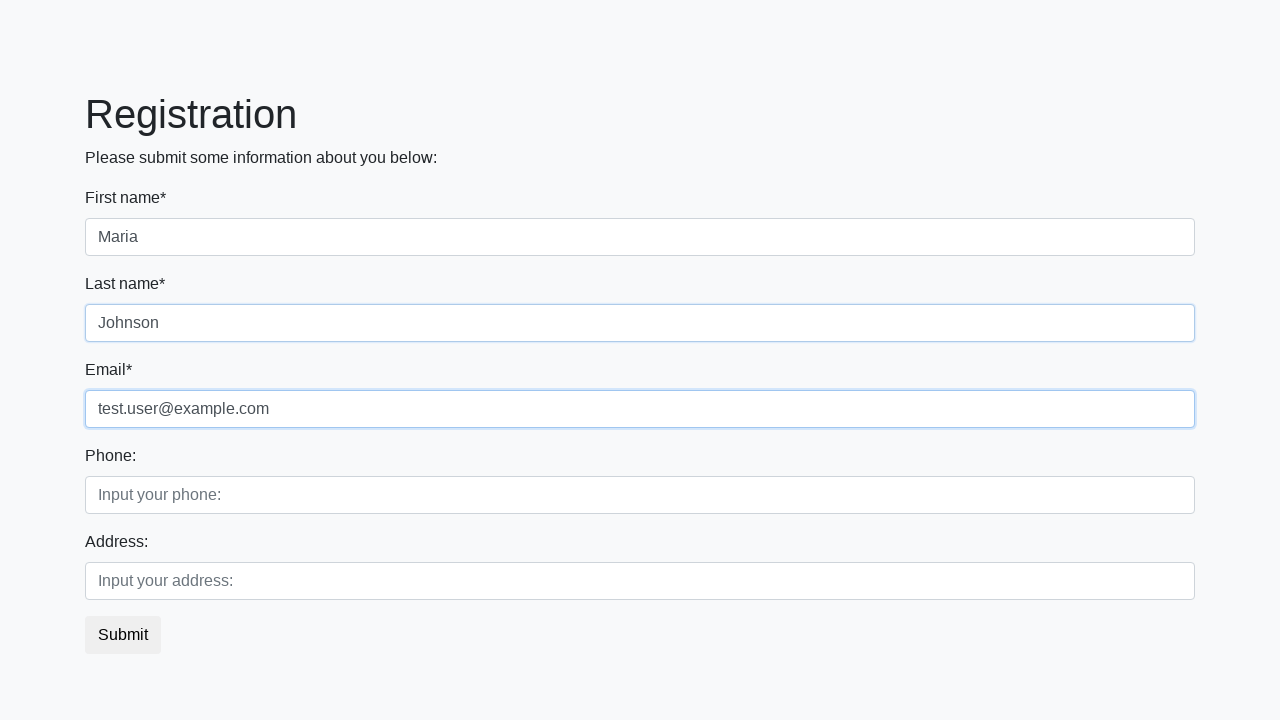

Clicked submit button to register at (123, 635) on .btn
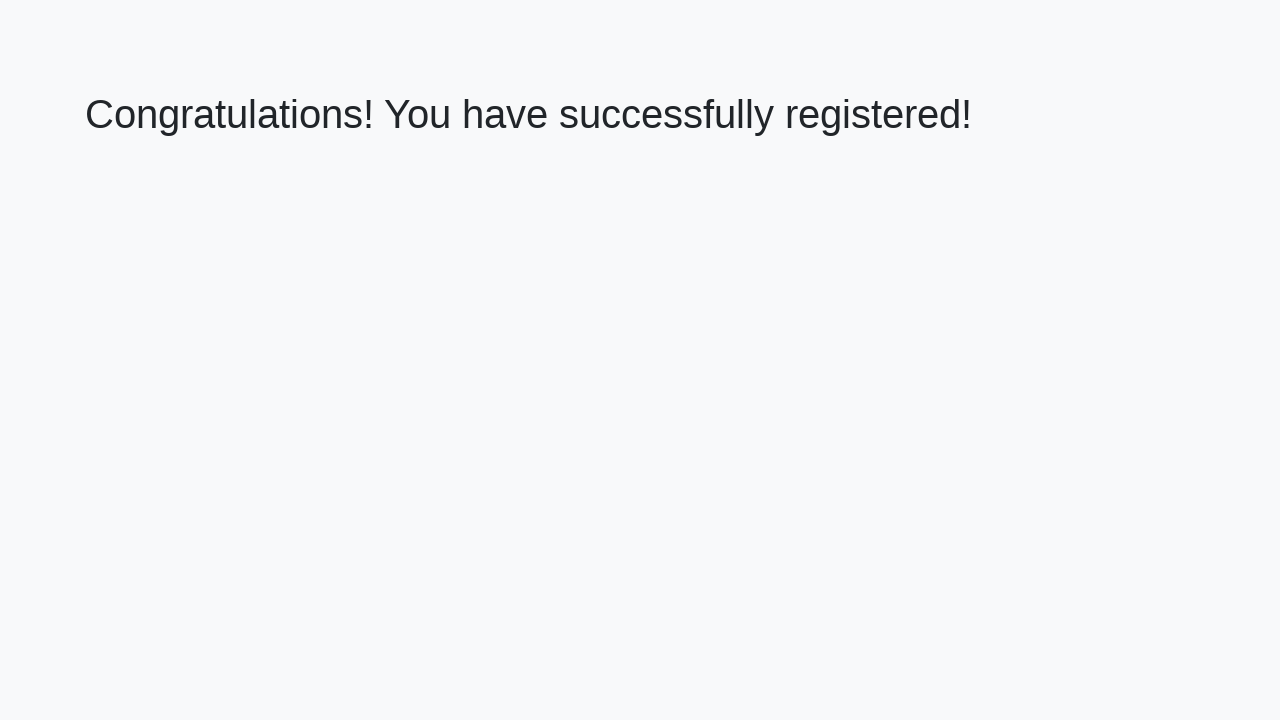

Successfully registered - congratulations message appeared
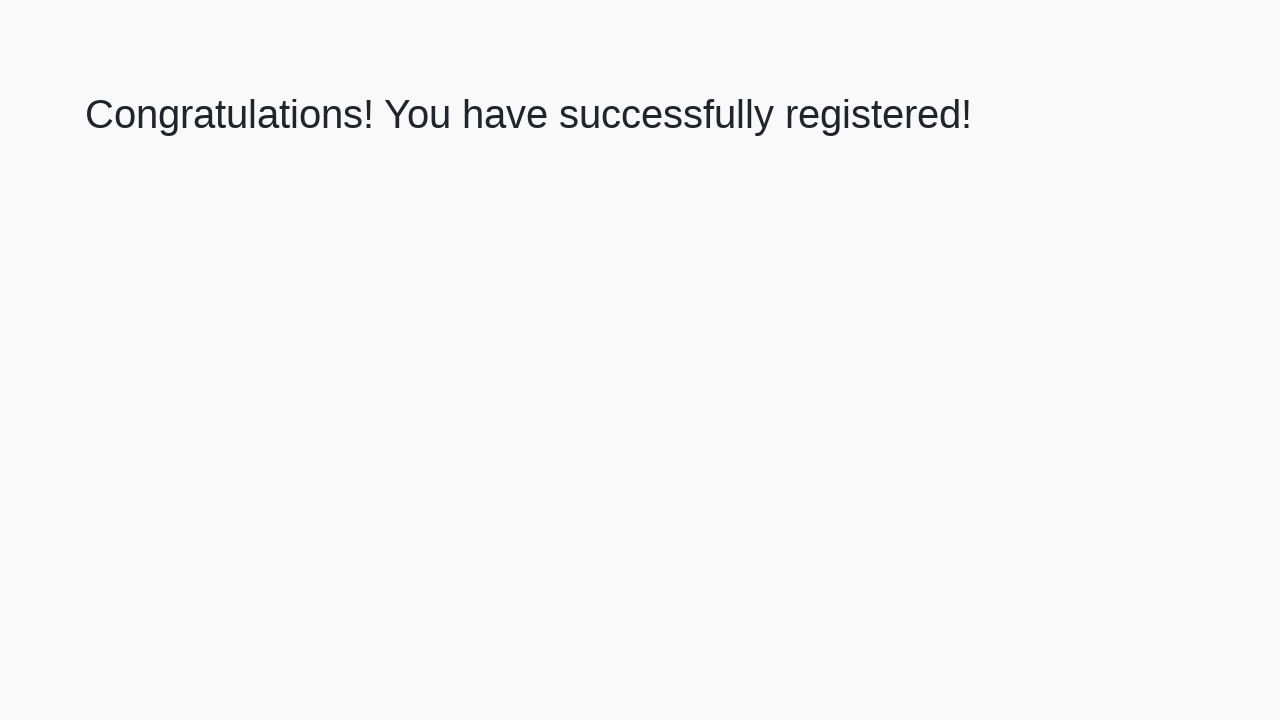

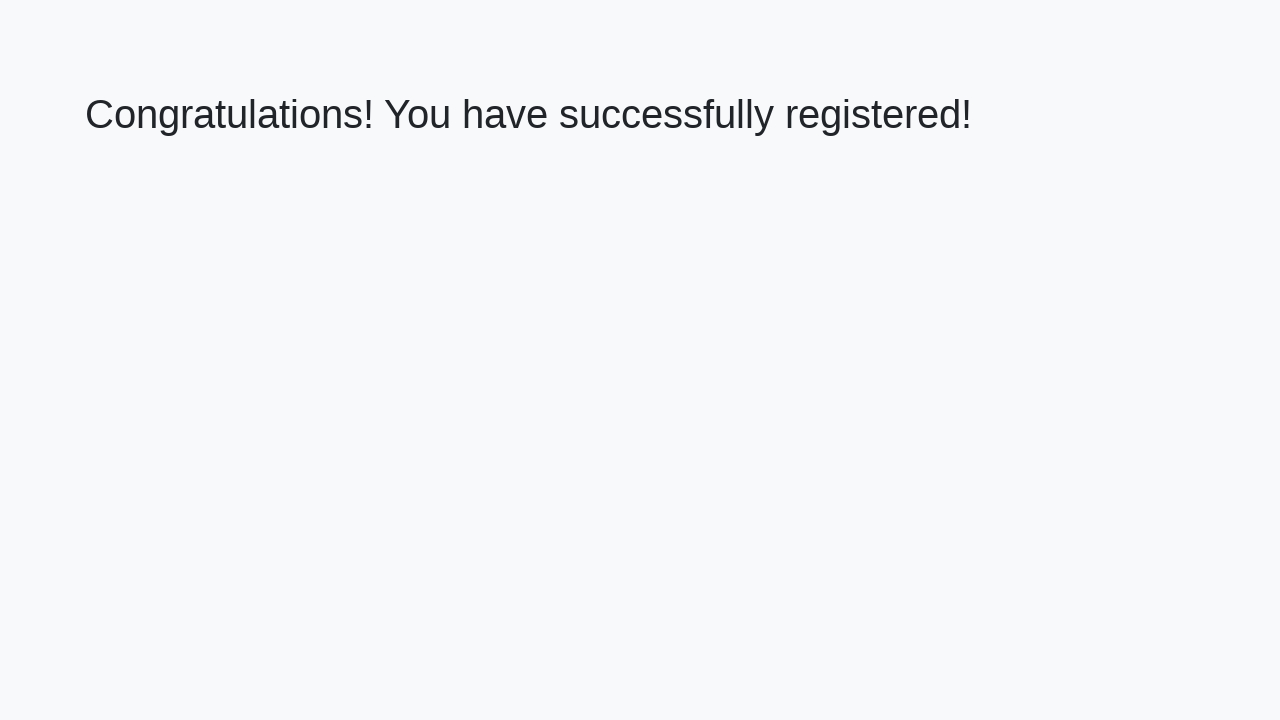